Tests mobile navigation menu functionality by emulating a mobile viewport, clicking the hamburger menu icon, and selecting a menu item from the navigation.

Starting URL: https://rahulshettyacademy.com/angularAppdemo/

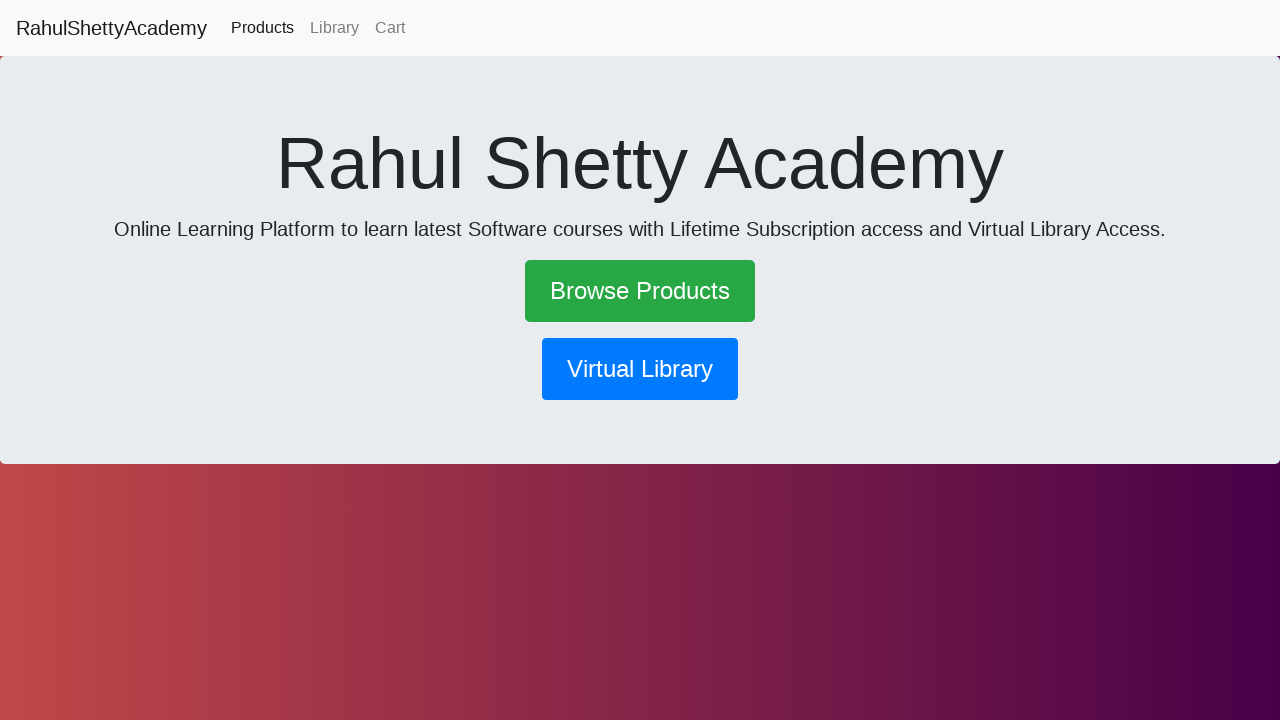

Set mobile viewport to 600x1000 pixels
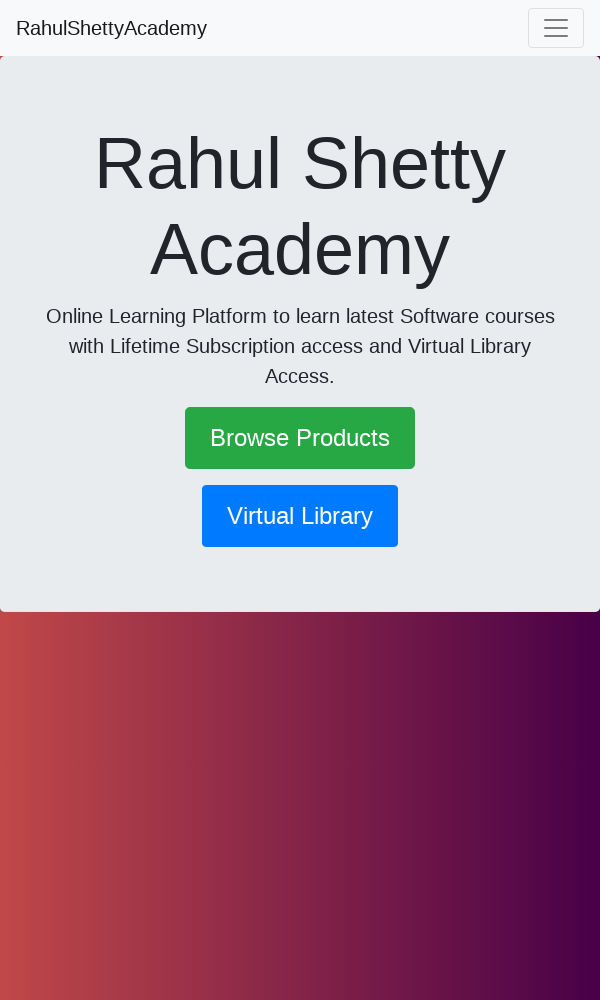

Clicked hamburger menu icon to open navigation at (556, 28) on .navbar-toggler-icon
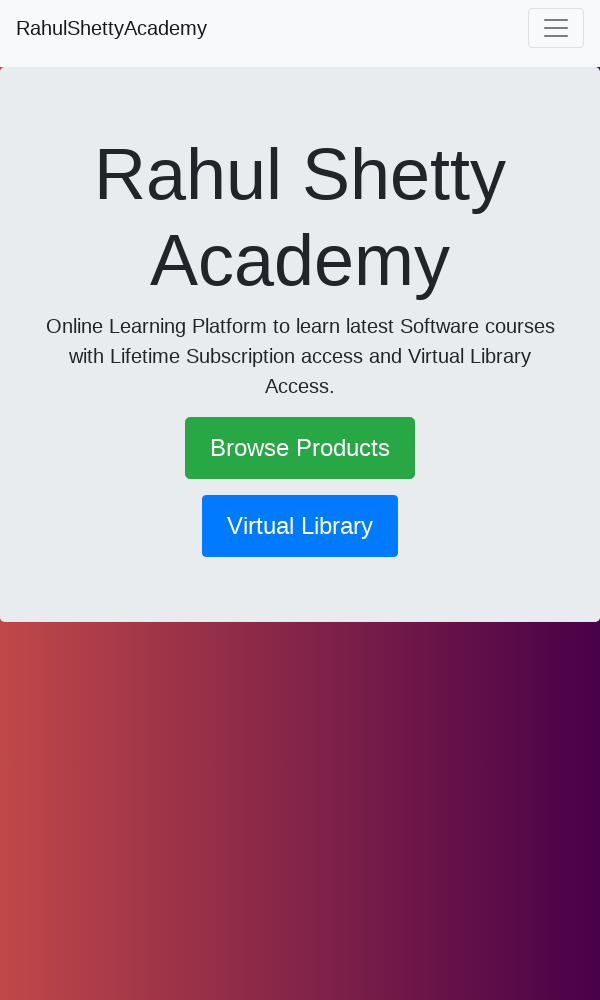

Waited 1 second for menu animation to complete
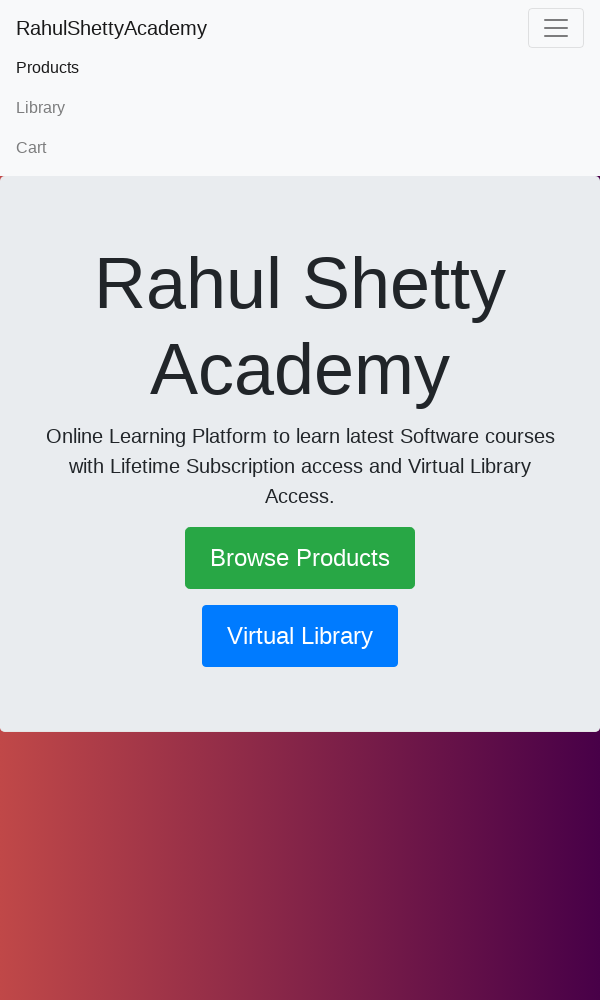

Clicked second menu item from navigation list at (300, 108) on div ul:nth-child(1) li:nth-child(2)
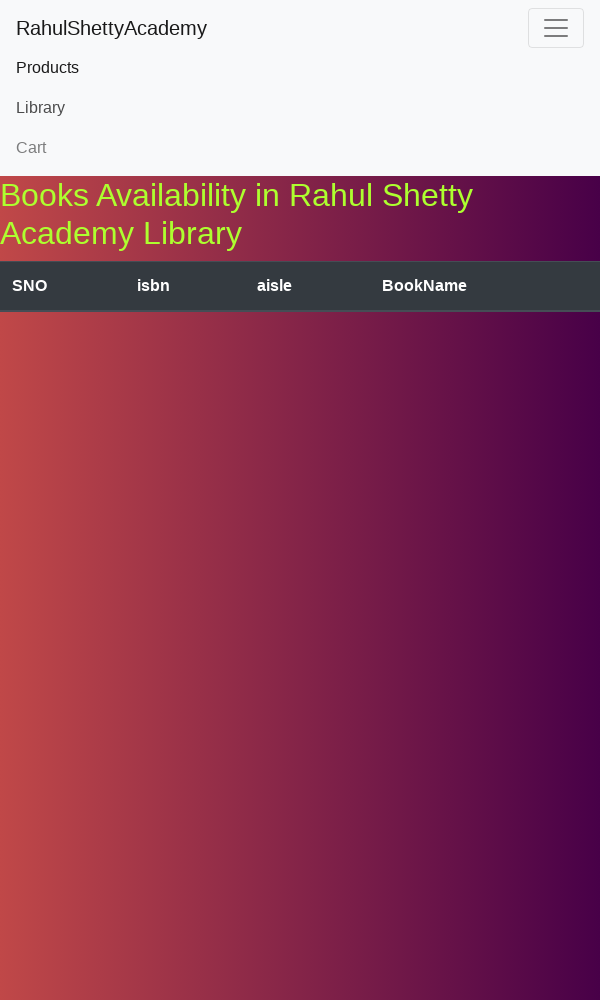

Navigation completed and page loaded
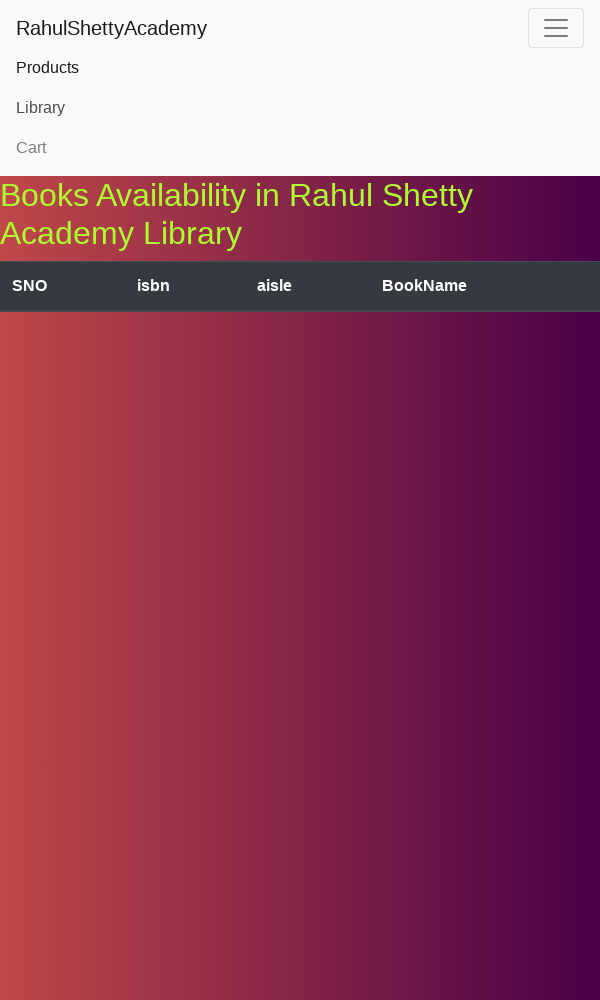

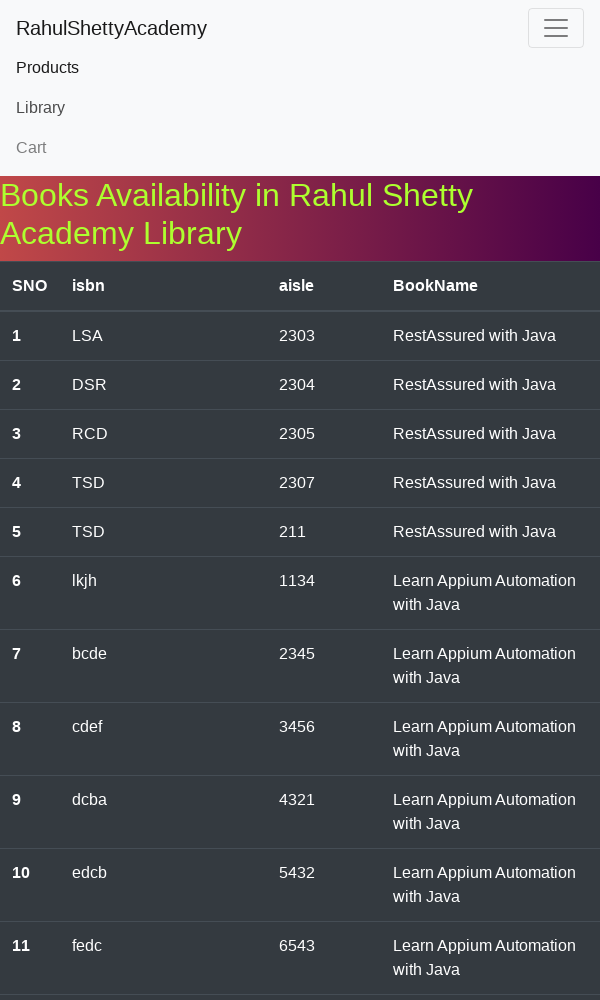